Navigates to Rahul Shetty Academy website and verifies the page loads by checking the title and URL are accessible.

Starting URL: https://rahulshettyacademy.com/

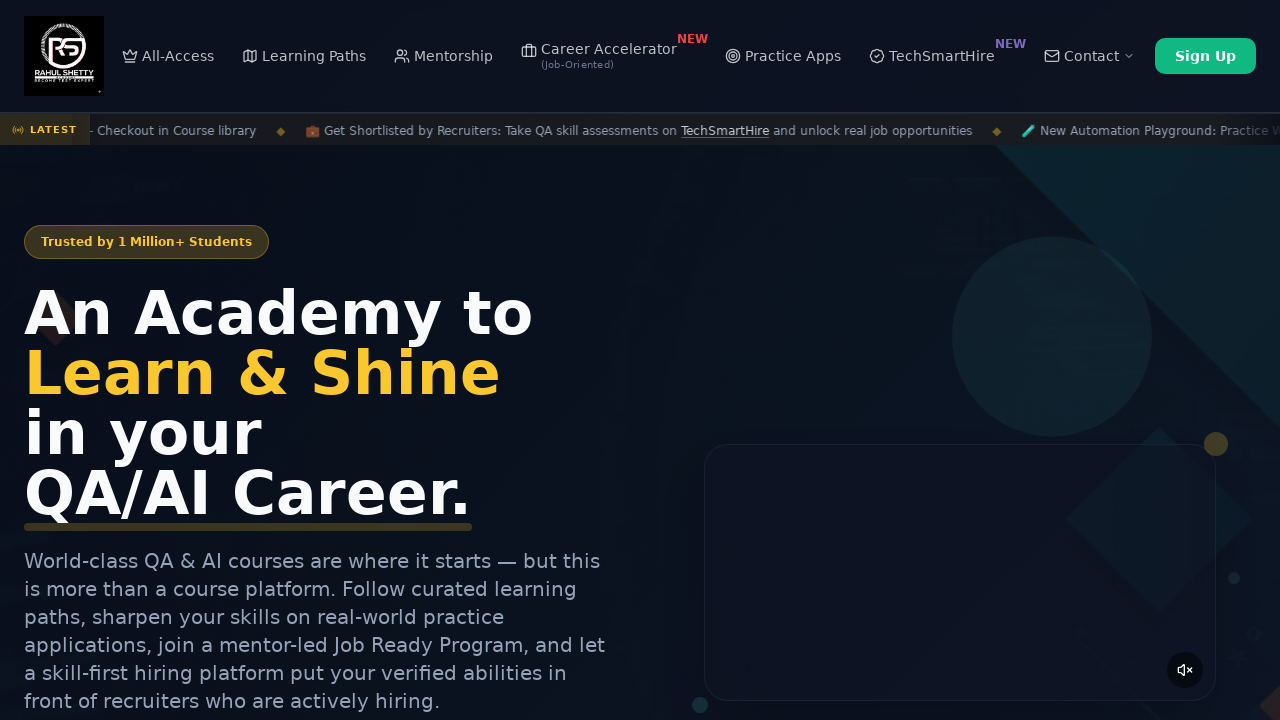

Page loaded and DOM content ready
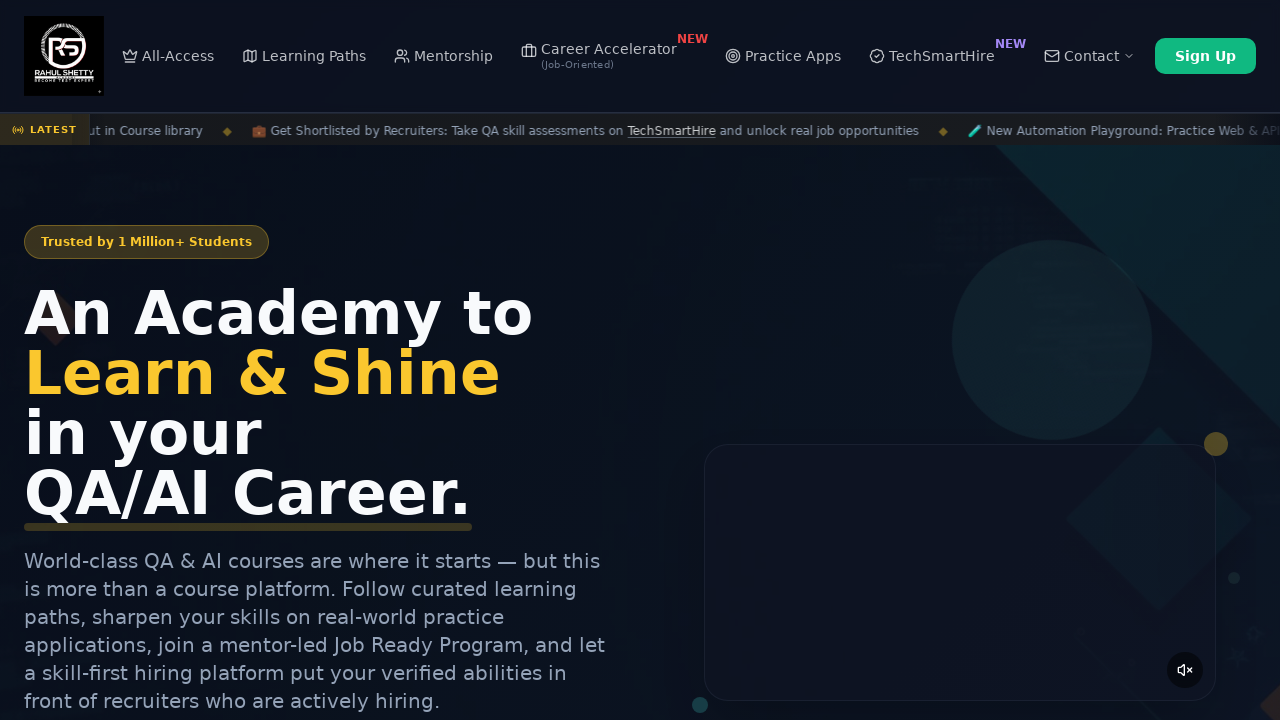

Retrieved page title: 'Rahul Shetty Academy | QA Automation, Playwright, AI Testing & Online Training'
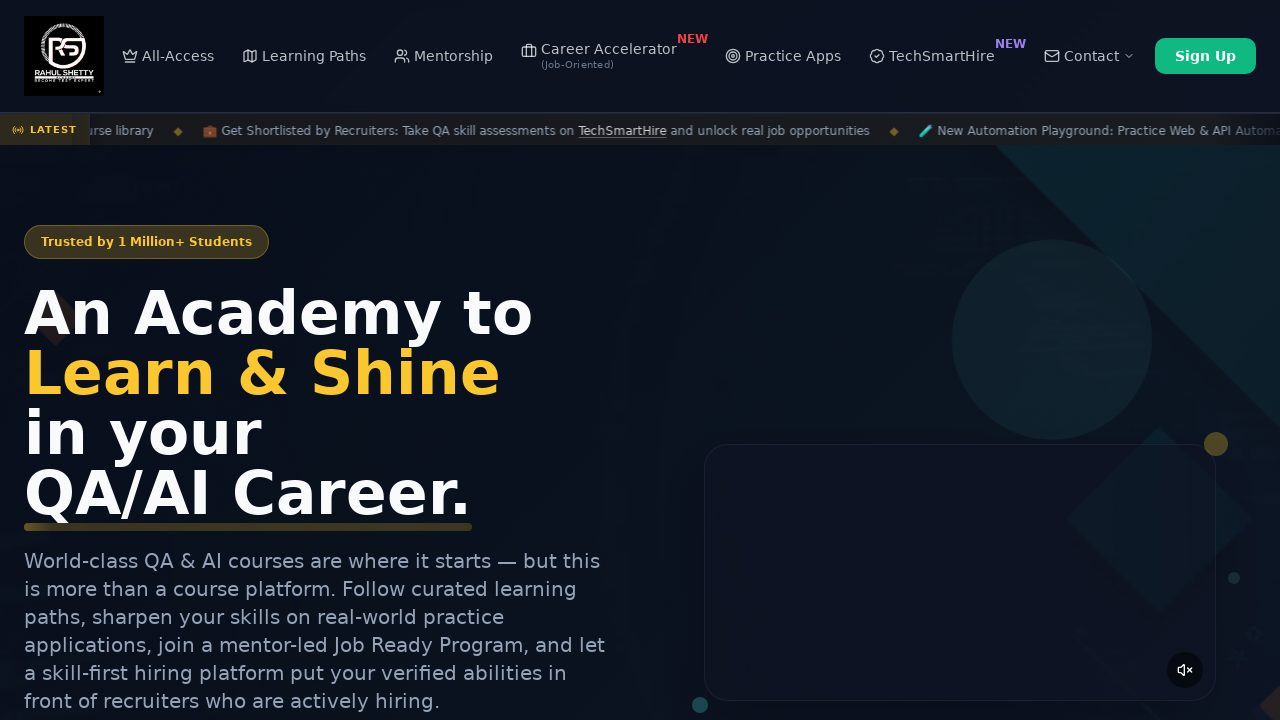

Retrieved current URL: 'https://rahulshettyacademy.com/'
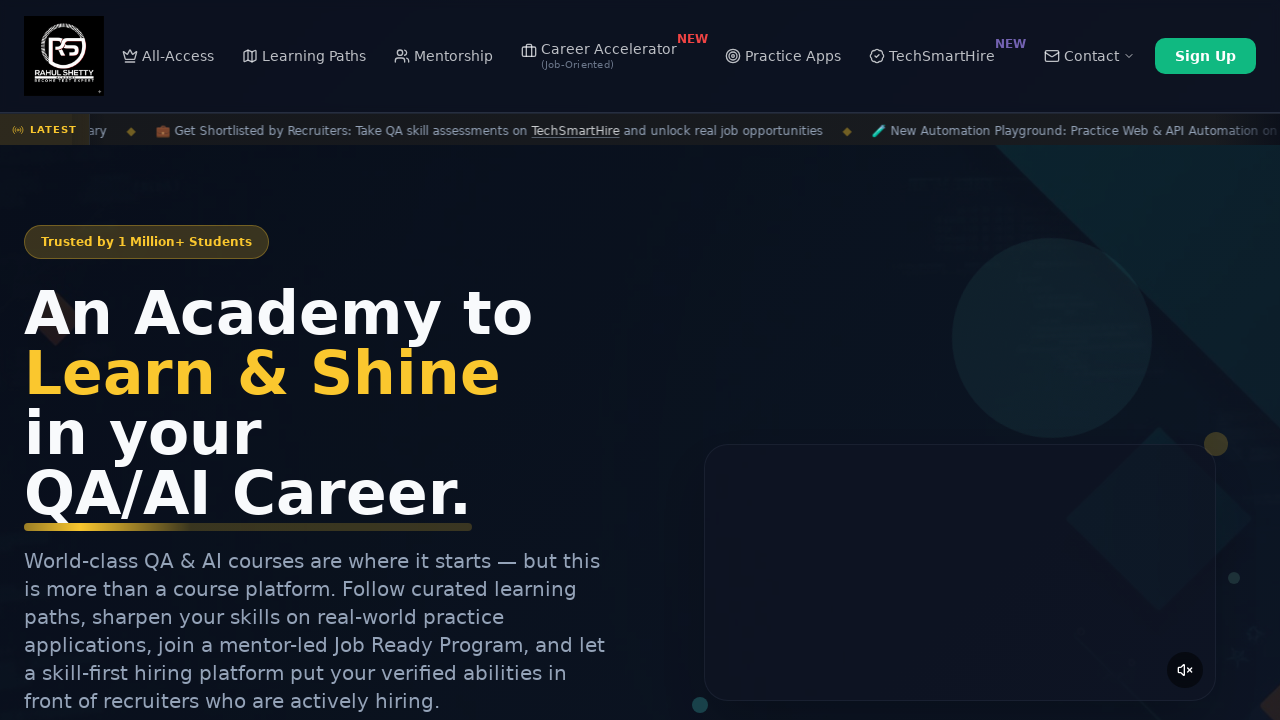

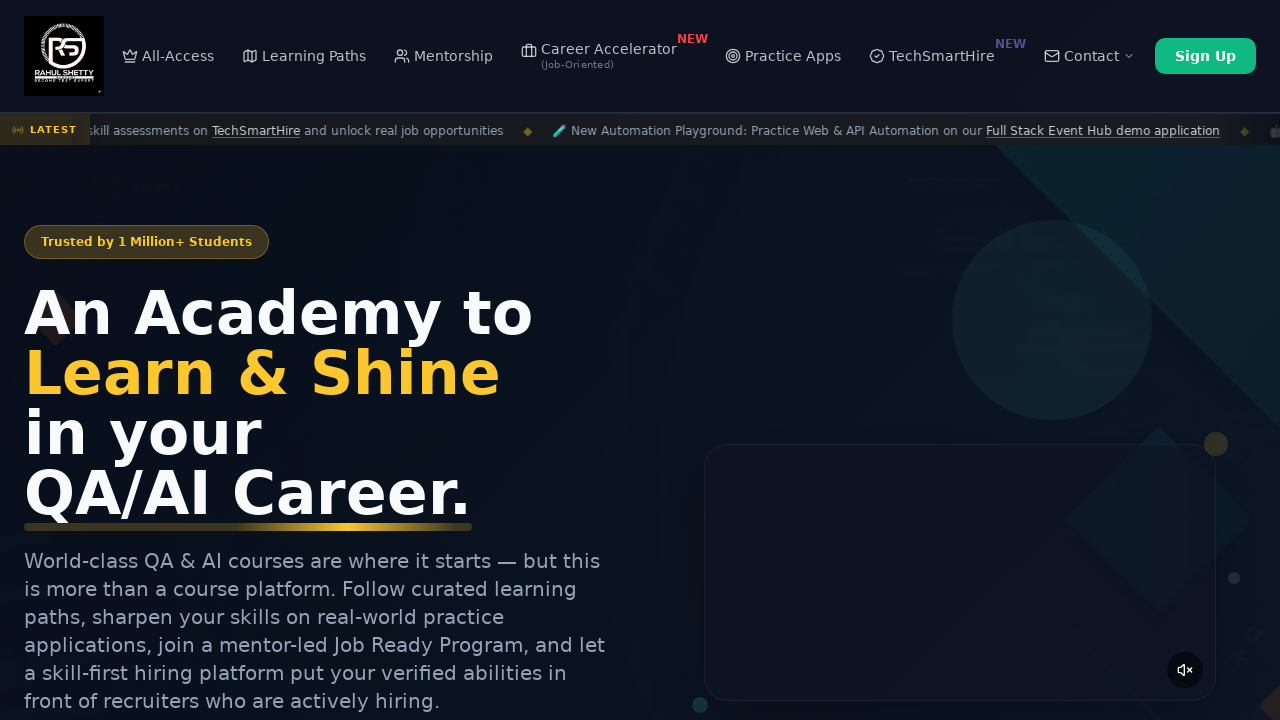